Tests clearing the completed state of all items by checking then unchecking the "Mark all as complete" checkbox.

Starting URL: https://demo.playwright.dev/todomvc

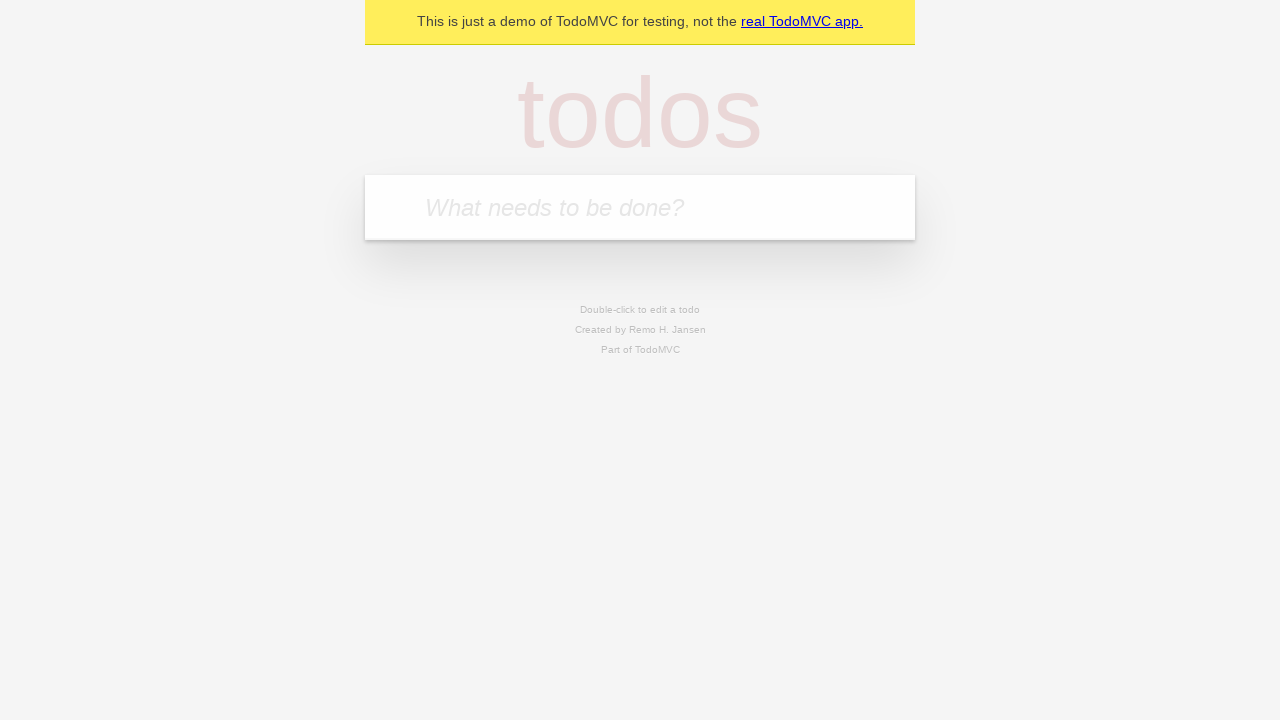

Filled todo input with 'buy some cheese' on internal:attr=[placeholder="What needs to be done?"i]
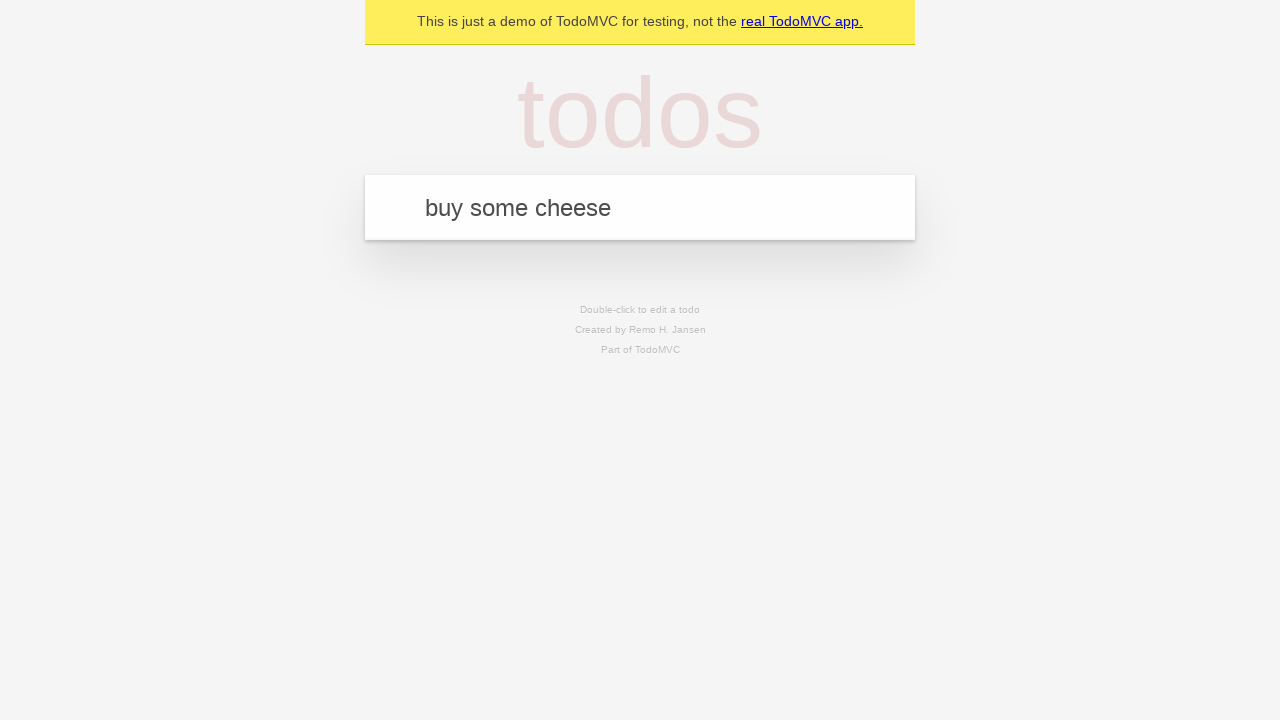

Pressed Enter to add first todo on internal:attr=[placeholder="What needs to be done?"i]
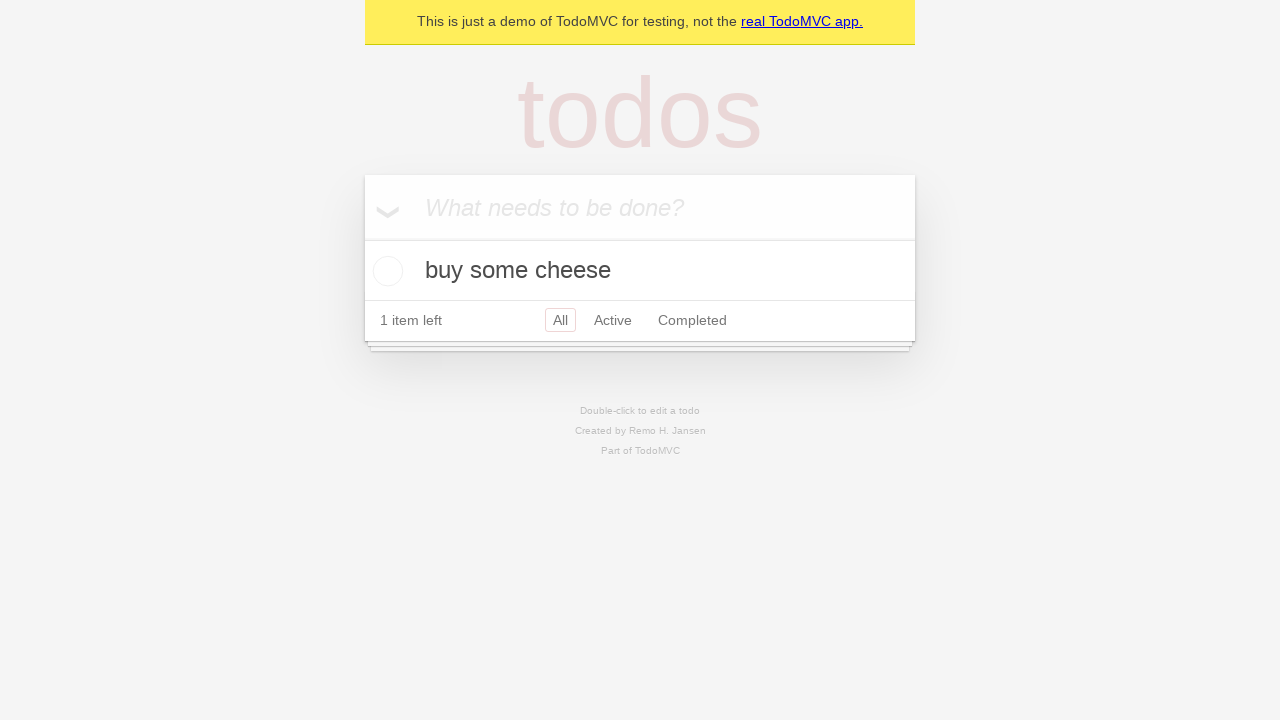

Filled todo input with 'feed the cat' on internal:attr=[placeholder="What needs to be done?"i]
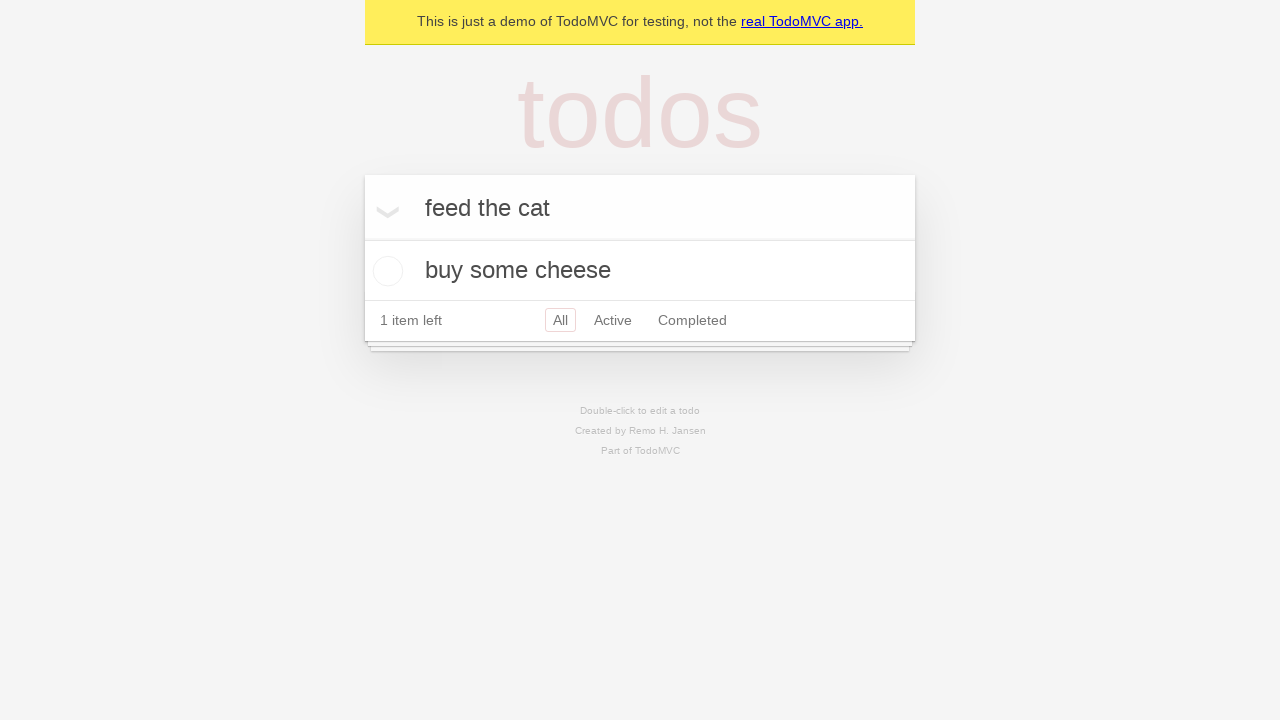

Pressed Enter to add second todo on internal:attr=[placeholder="What needs to be done?"i]
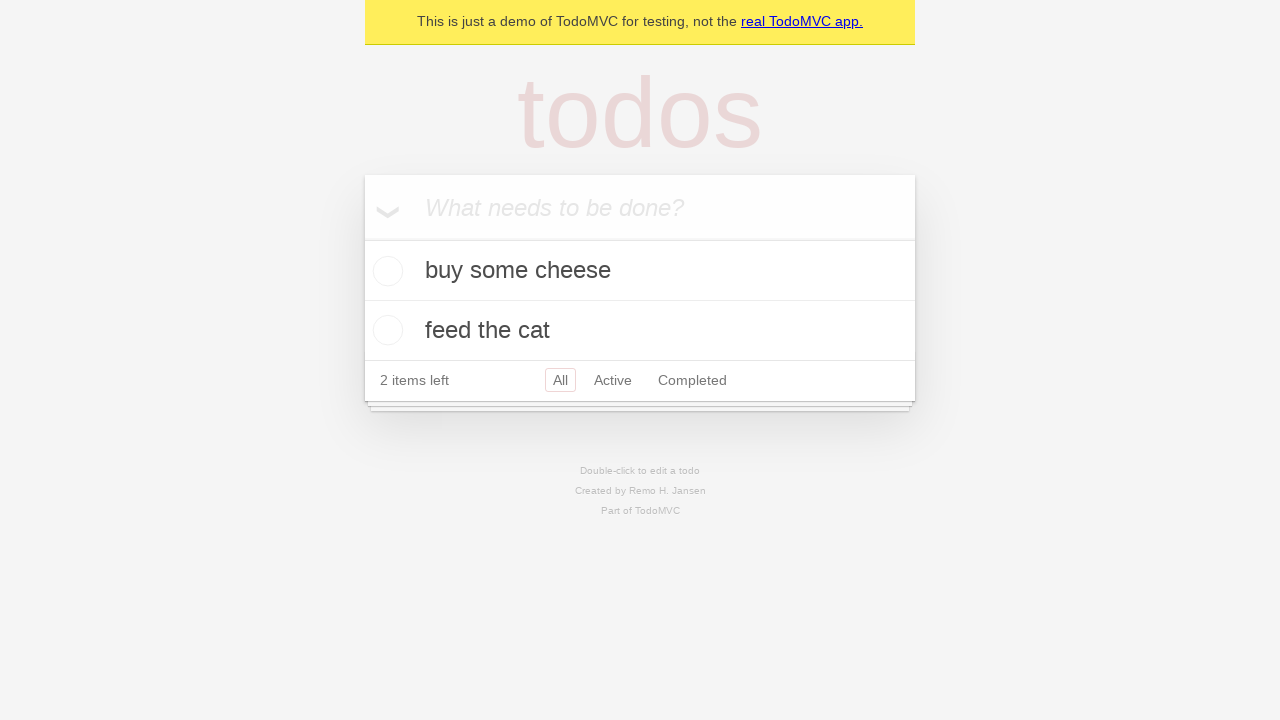

Filled todo input with 'book a doctors appointment' on internal:attr=[placeholder="What needs to be done?"i]
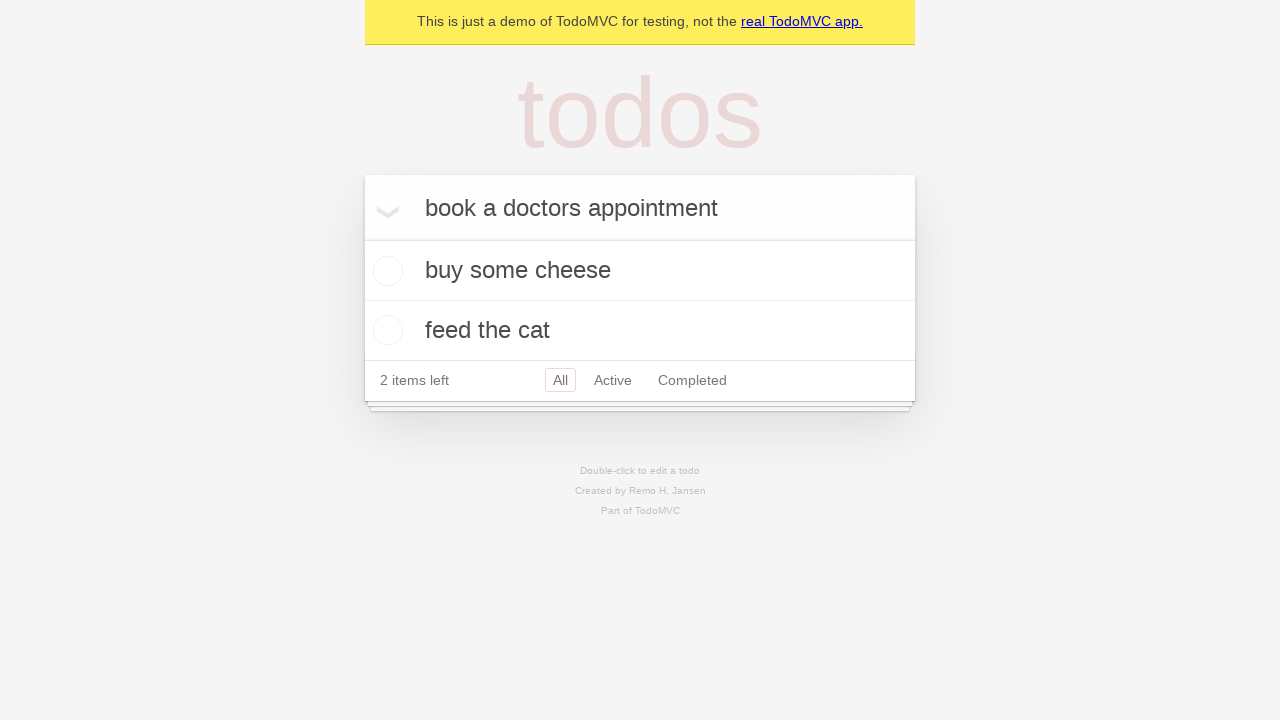

Pressed Enter to add third todo on internal:attr=[placeholder="What needs to be done?"i]
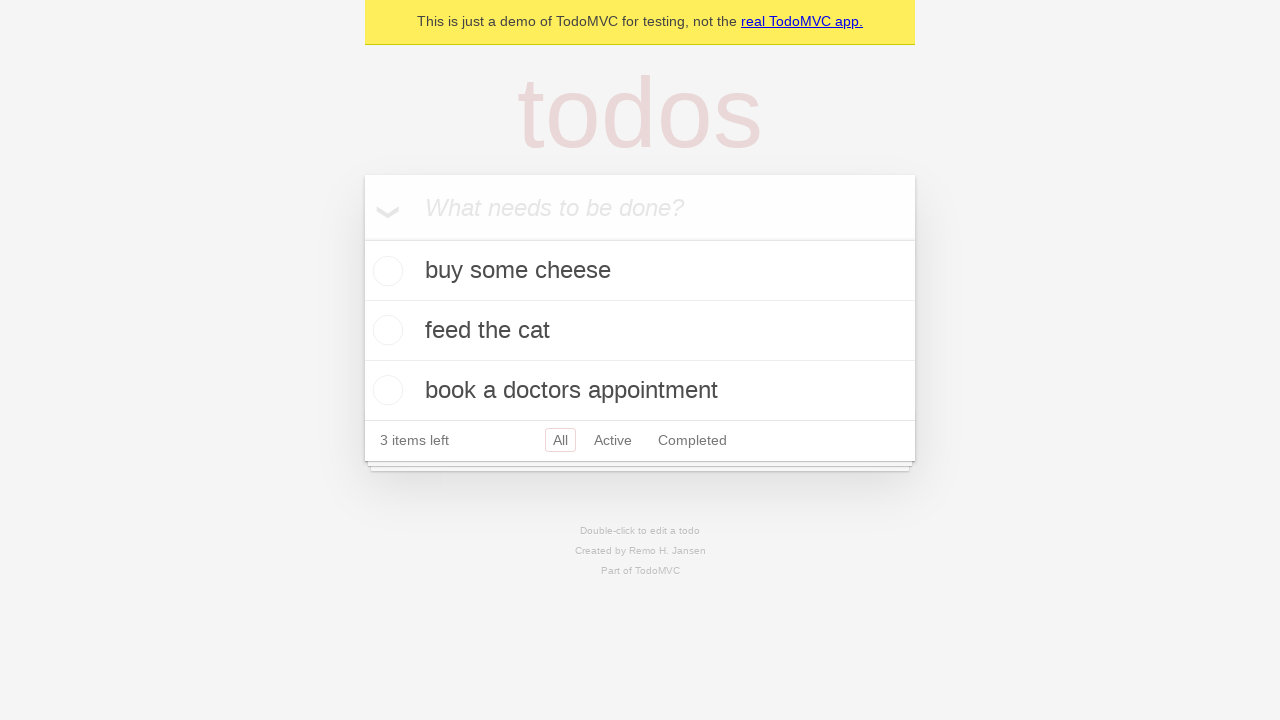

Checked 'Mark all as complete' checkbox to mark all todos as complete at (362, 238) on internal:label="Mark all as complete"i
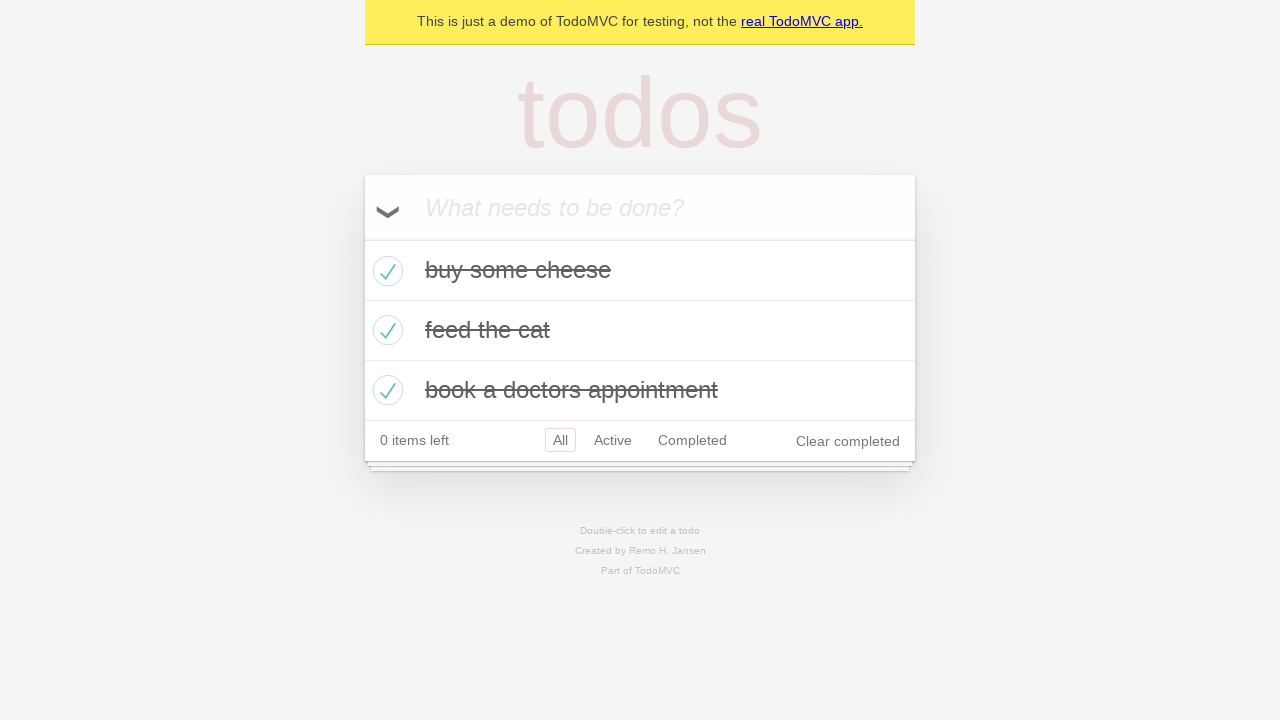

Unchecked 'Mark all as complete' checkbox to clear completed state of all items at (362, 238) on internal:label="Mark all as complete"i
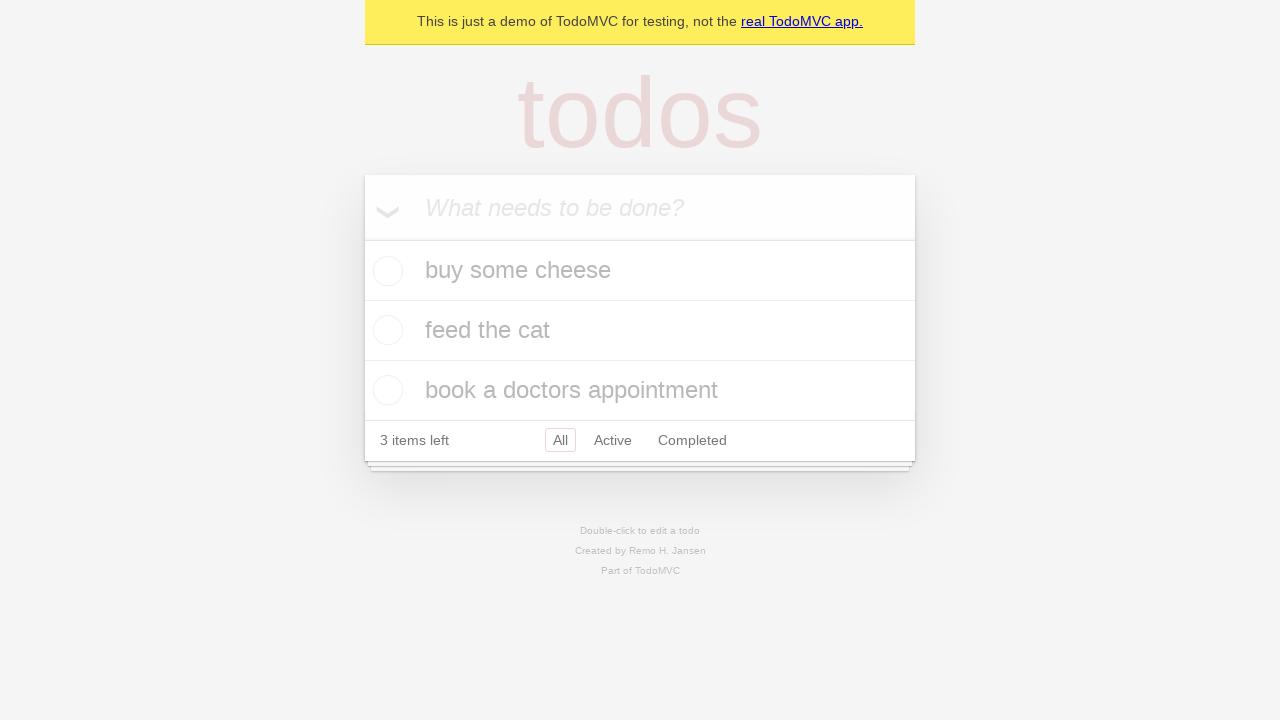

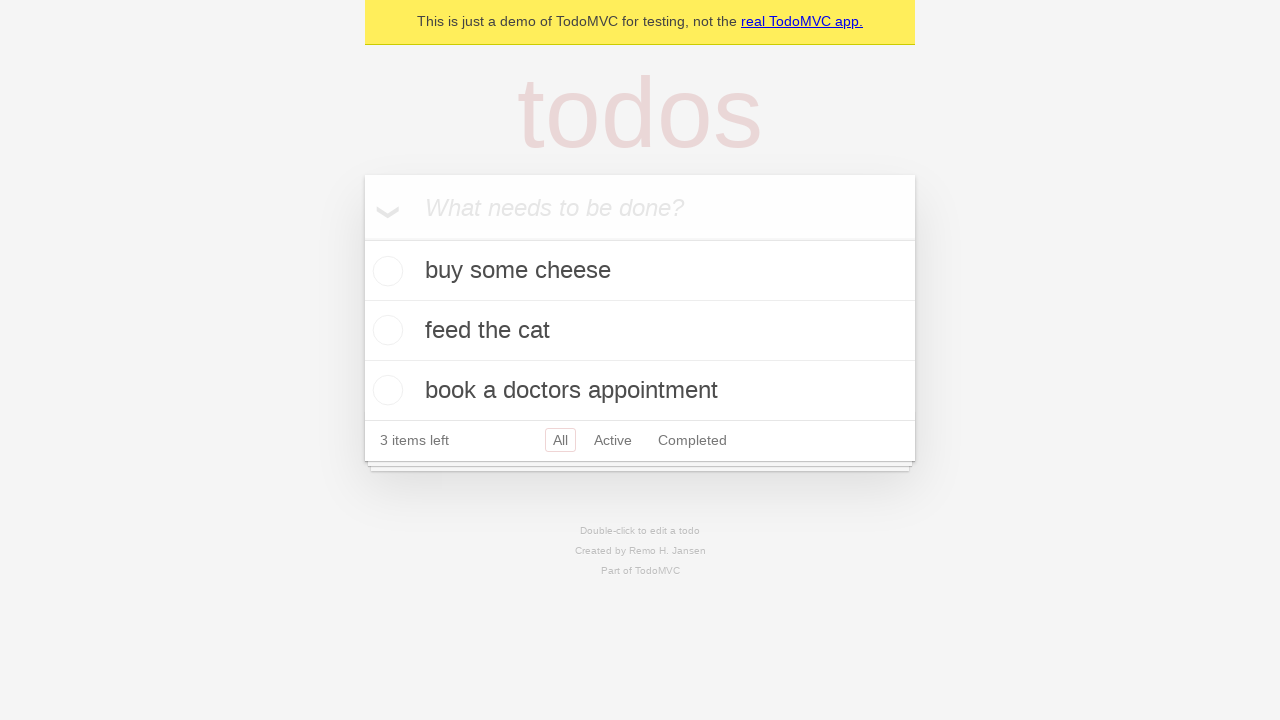